Tests jQueryUI selectable widget by clicking a sidebar link, switching to an iframe, selecting an item, then switching back and clicking another sidebar link.

Starting URL: https://jqueryui.com/

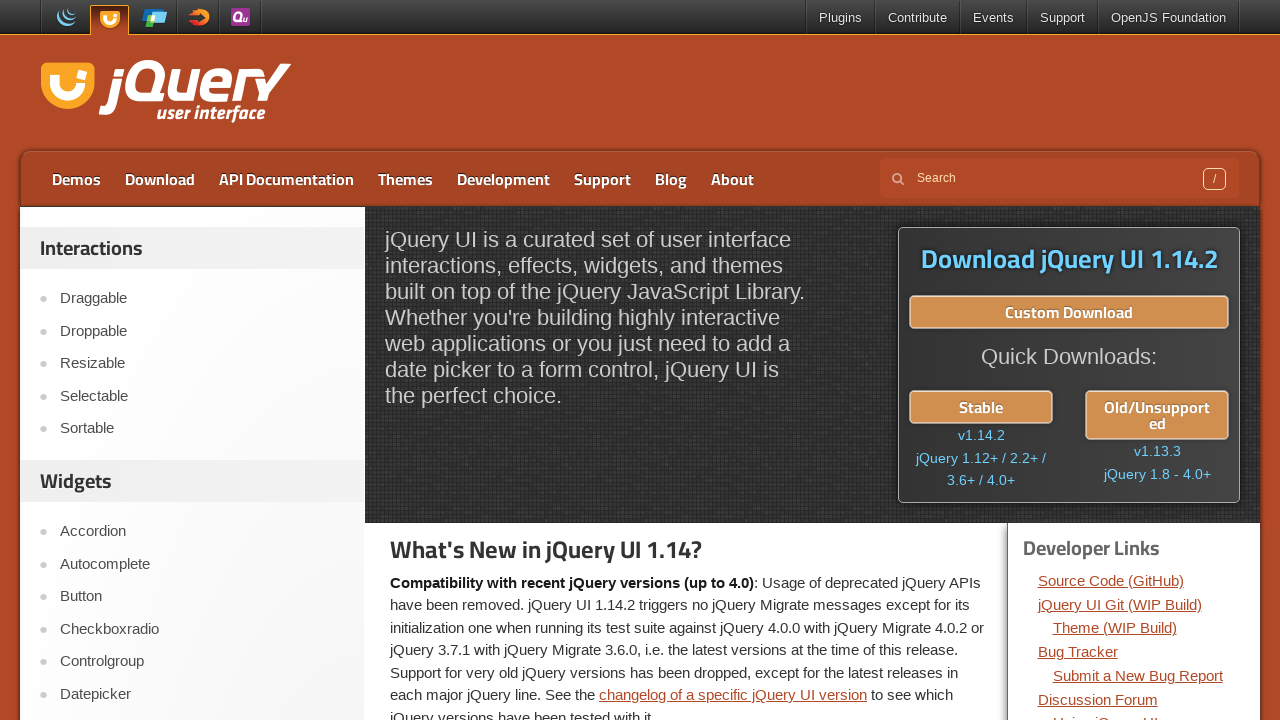

Clicked on the Selectable demo link in sidebar at (202, 396) on xpath=//*[@id='sidebar']/aside[1]/ul/li[4]/a
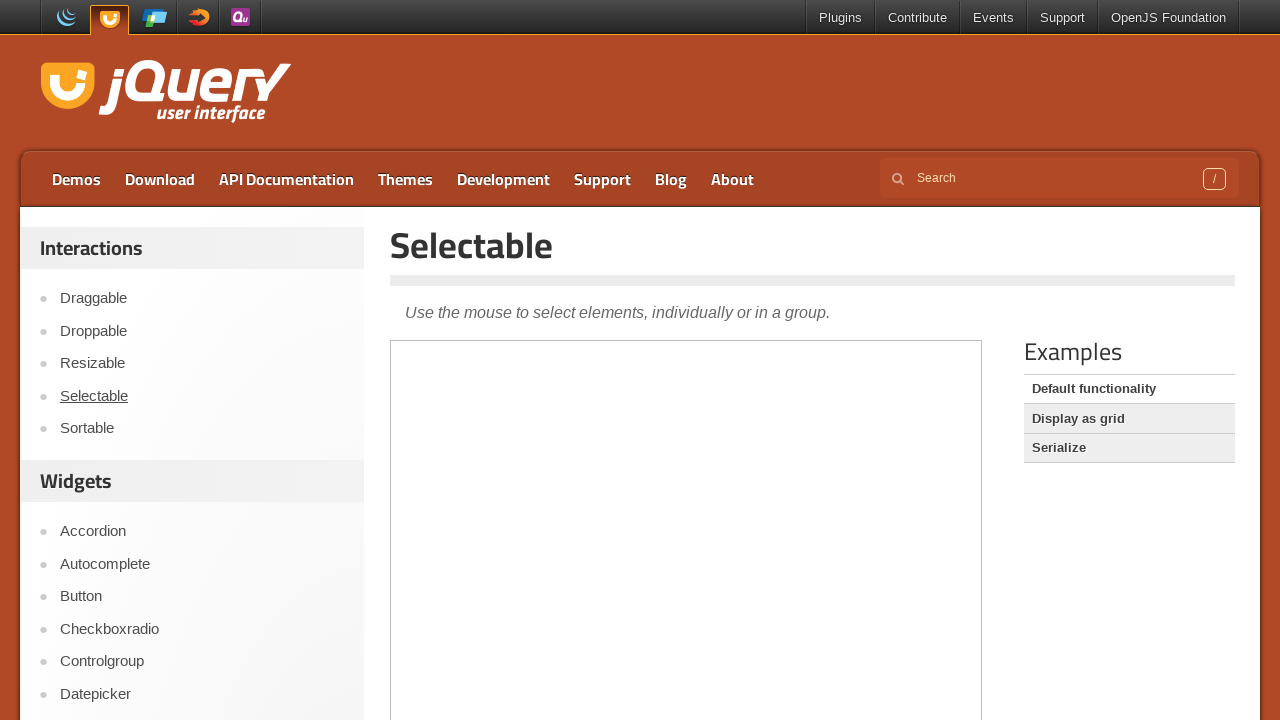

Iframe loaded successfully
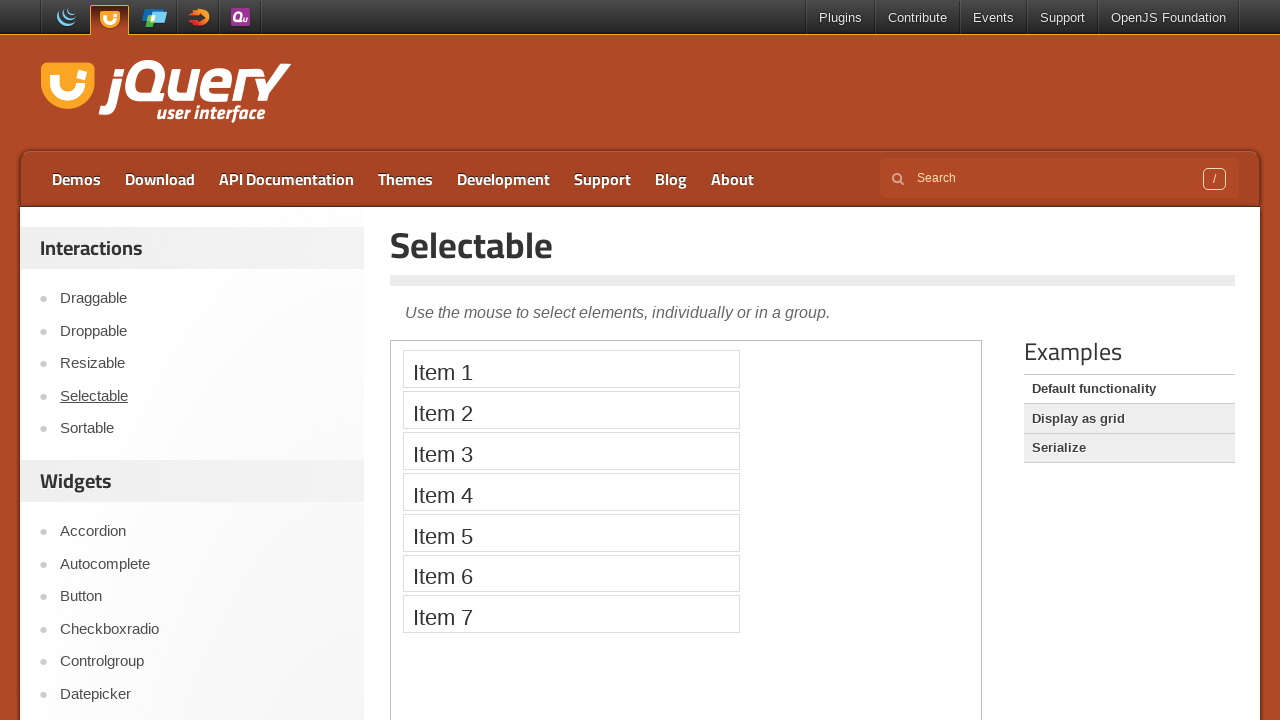

Obtained reference to iframe content frame
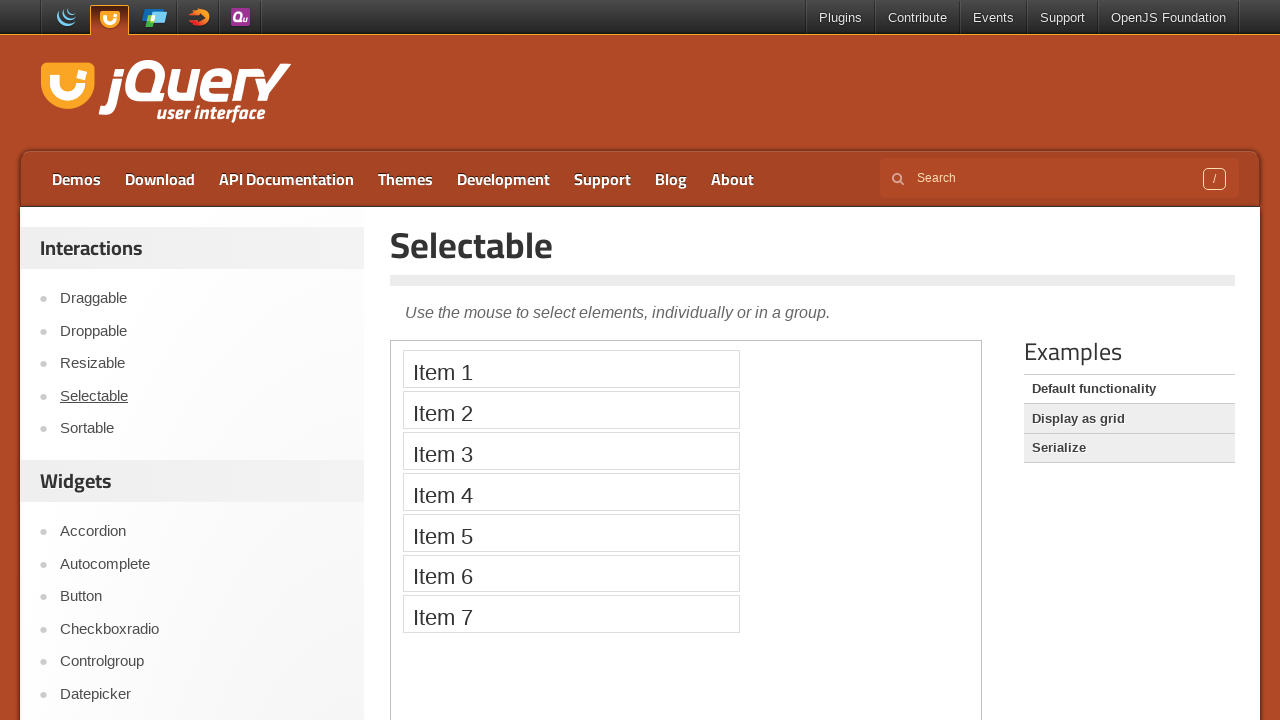

Clicked on first selectable item in iframe at (571, 369) on xpath=//*[@id='selectable']/li[1]
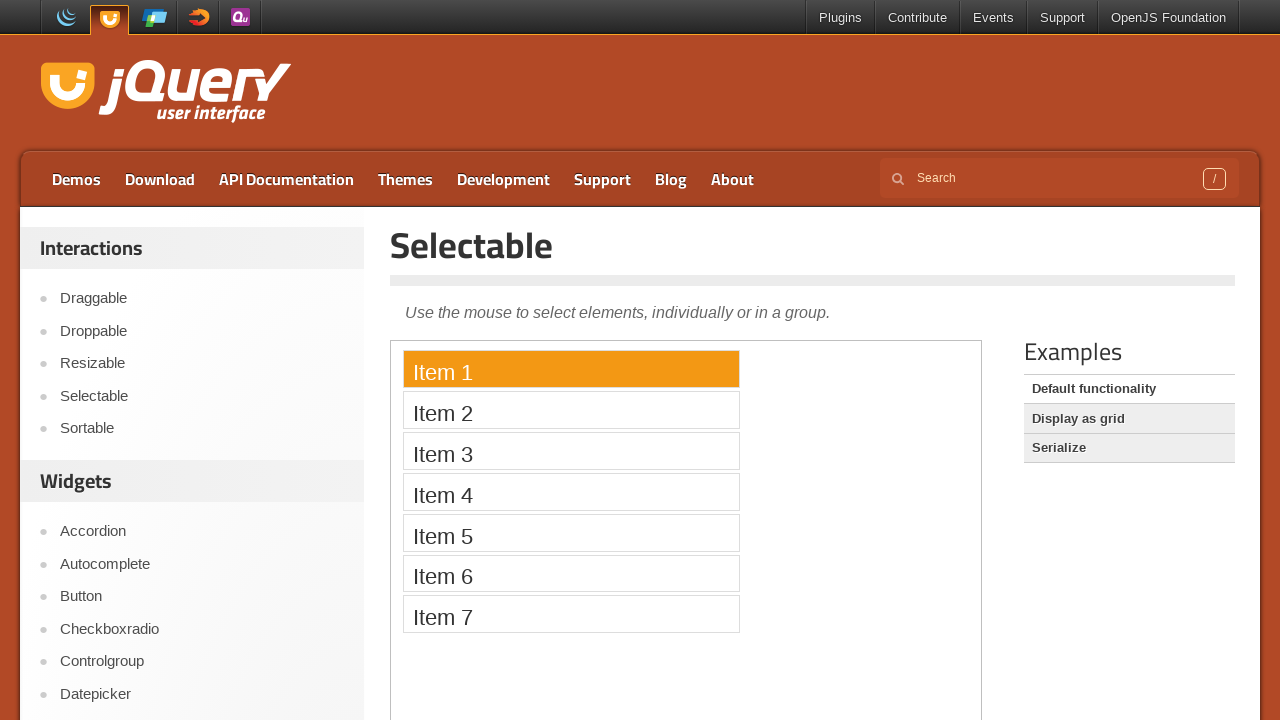

Clicked on the 5th sidebar item to navigate away from Selectable demo at (202, 429) on xpath=//*[@id='sidebar']/aside[1]/ul/li[5]/a
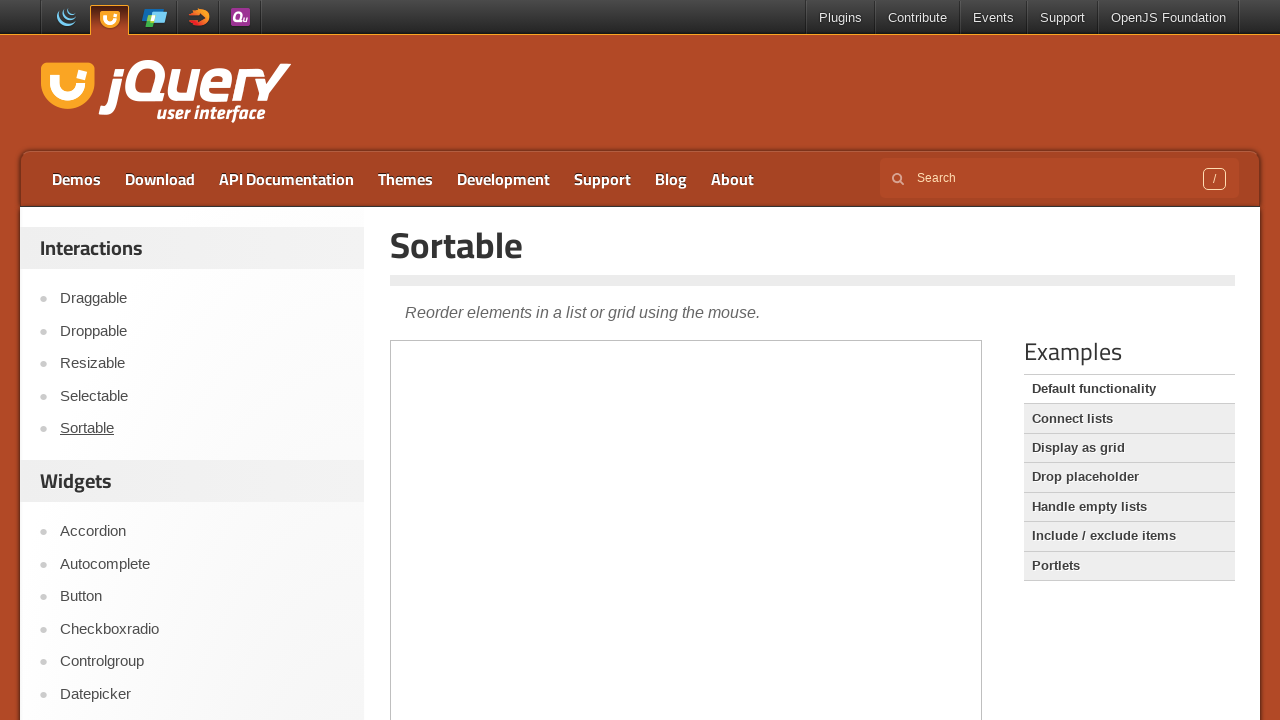

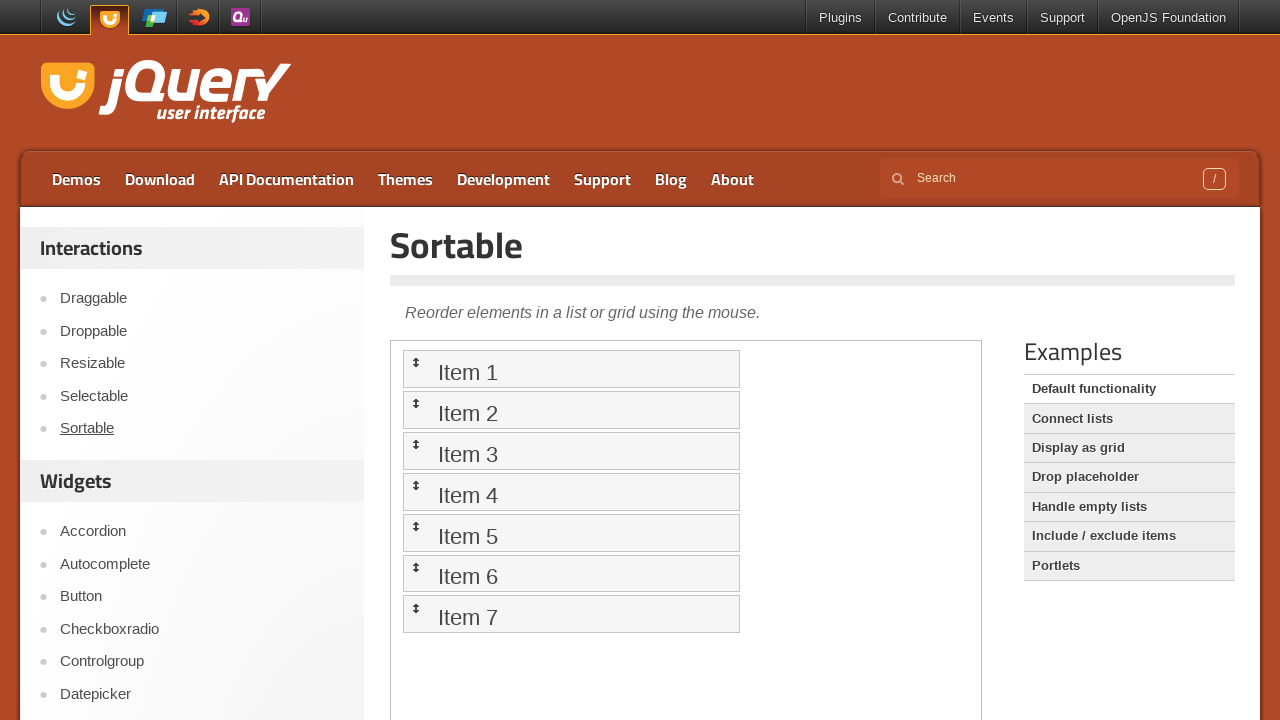